Adds multiple items (Cucumber and Beetroot) to cart using an array

Starting URL: https://rahulshettyacademy.com/seleniumPractise/

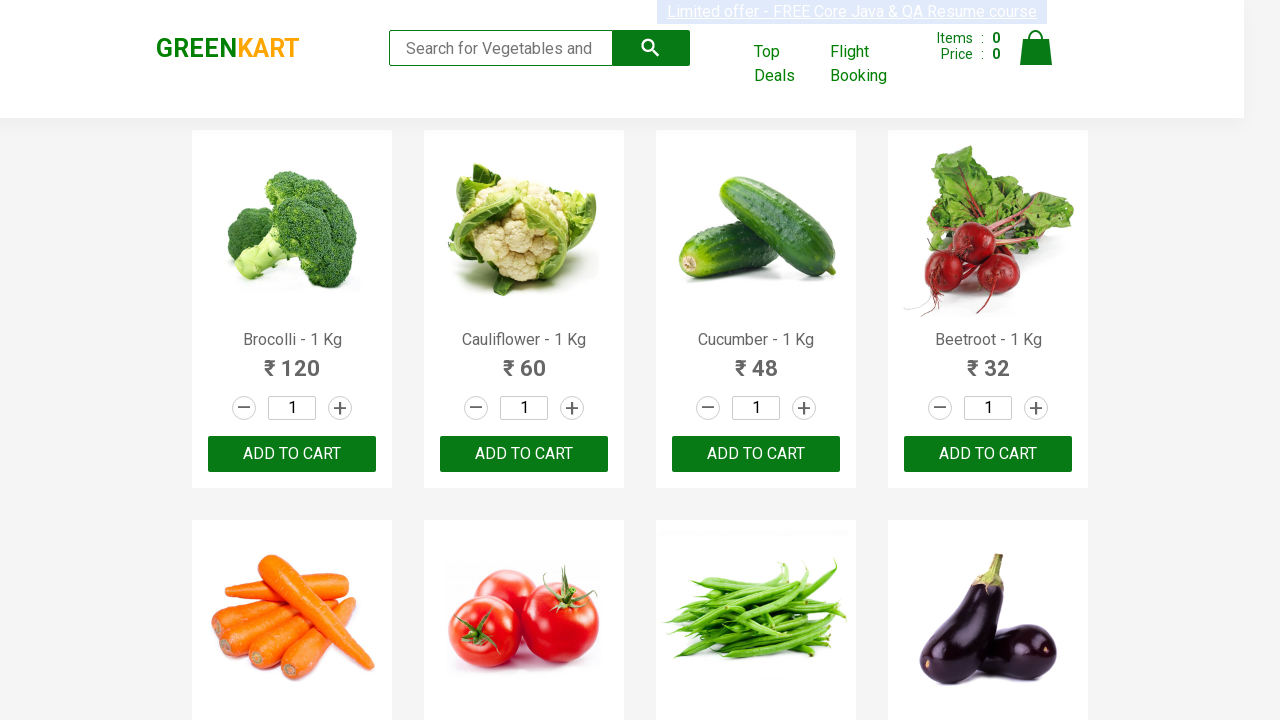

Waited for product names to load
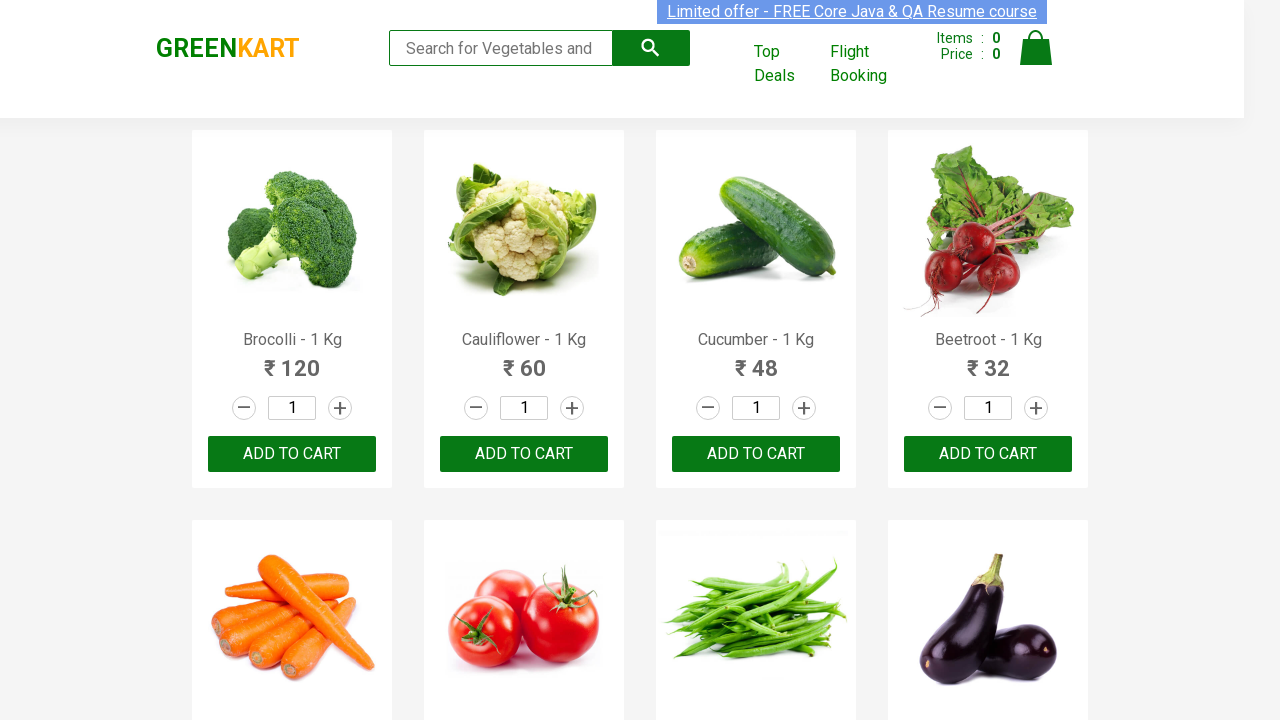

Retrieved all product name elements
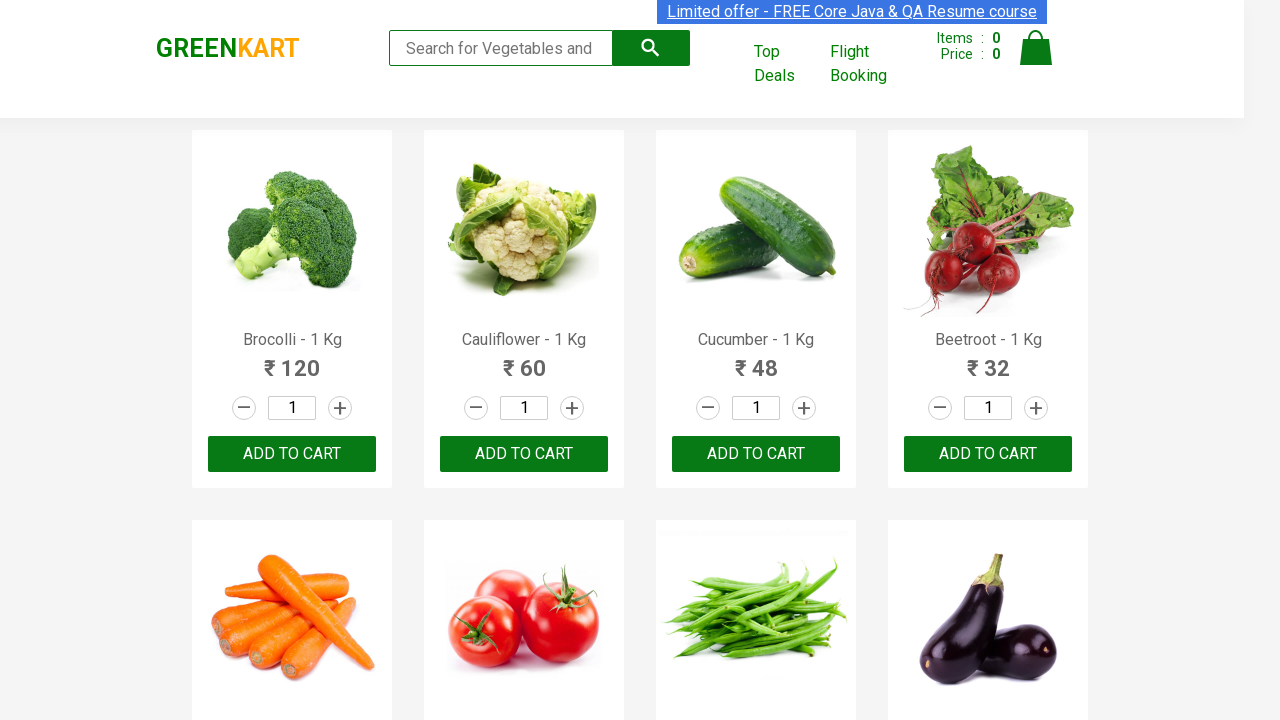

Retrieved all 'ADD TO CART' buttons
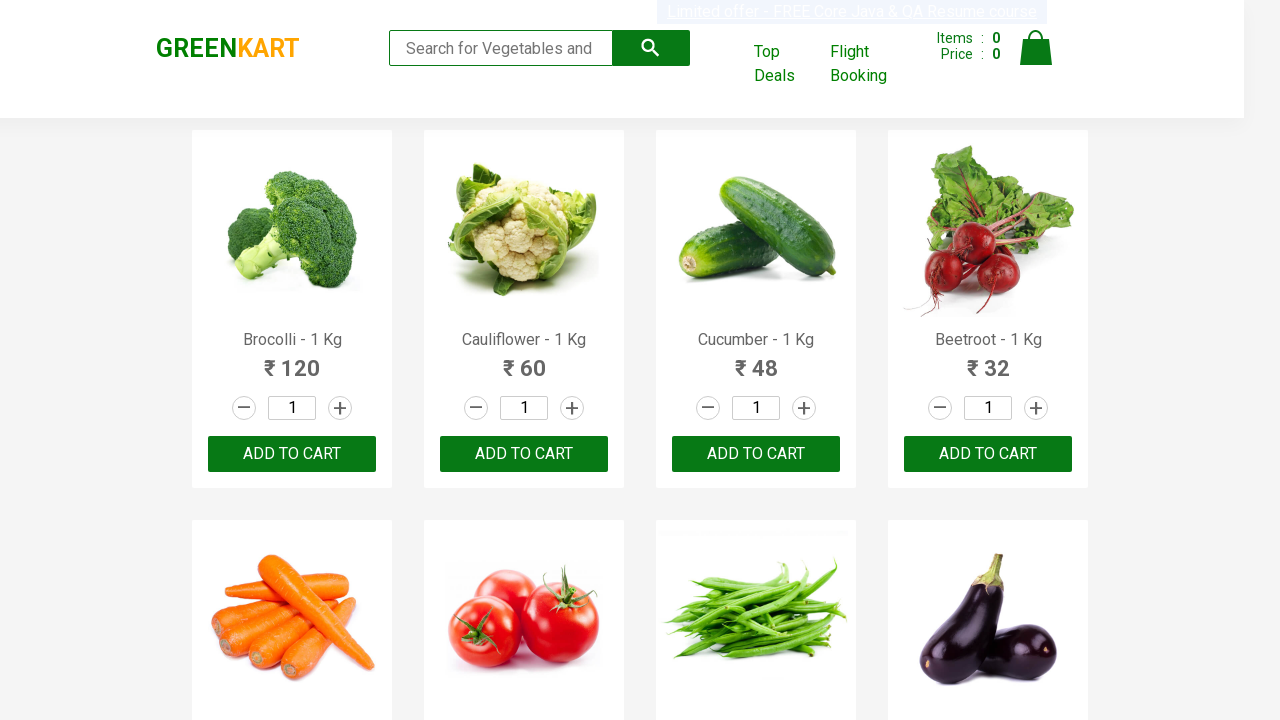

Retrieved product text: Brocolli - 1 Kg
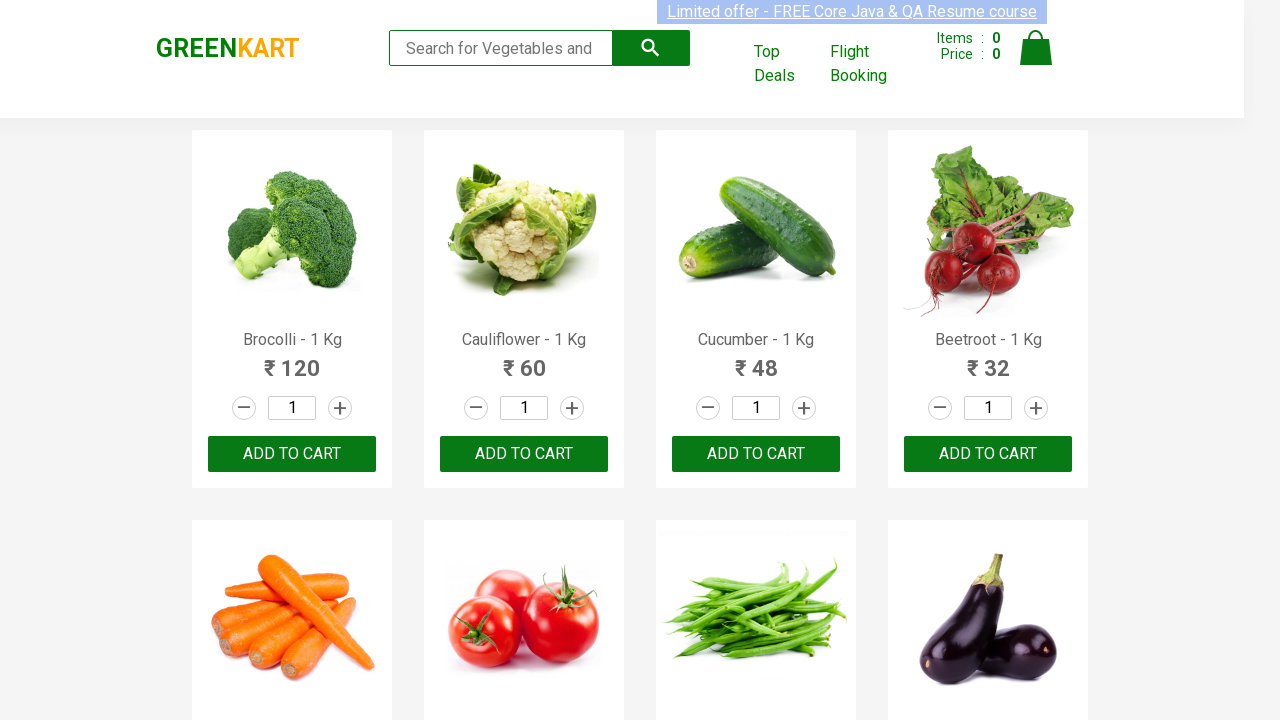

Retrieved product text: Cauliflower - 1 Kg
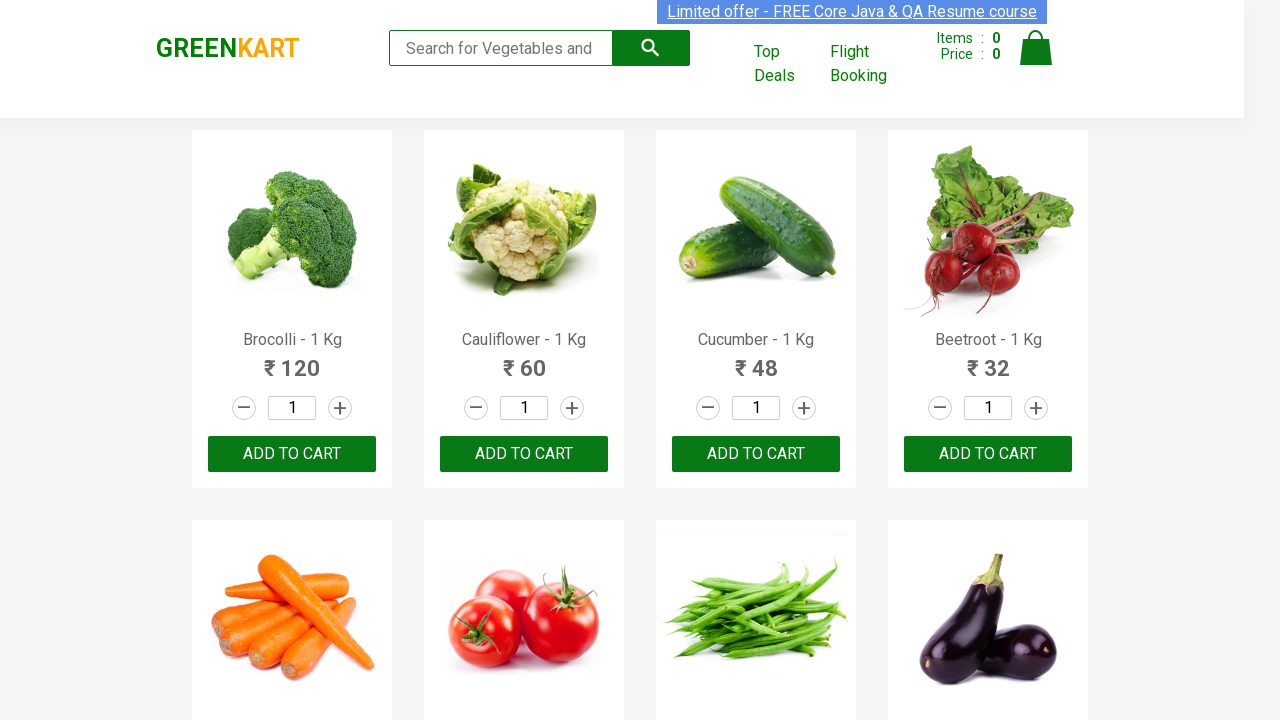

Retrieved product text: Cucumber - 1 Kg
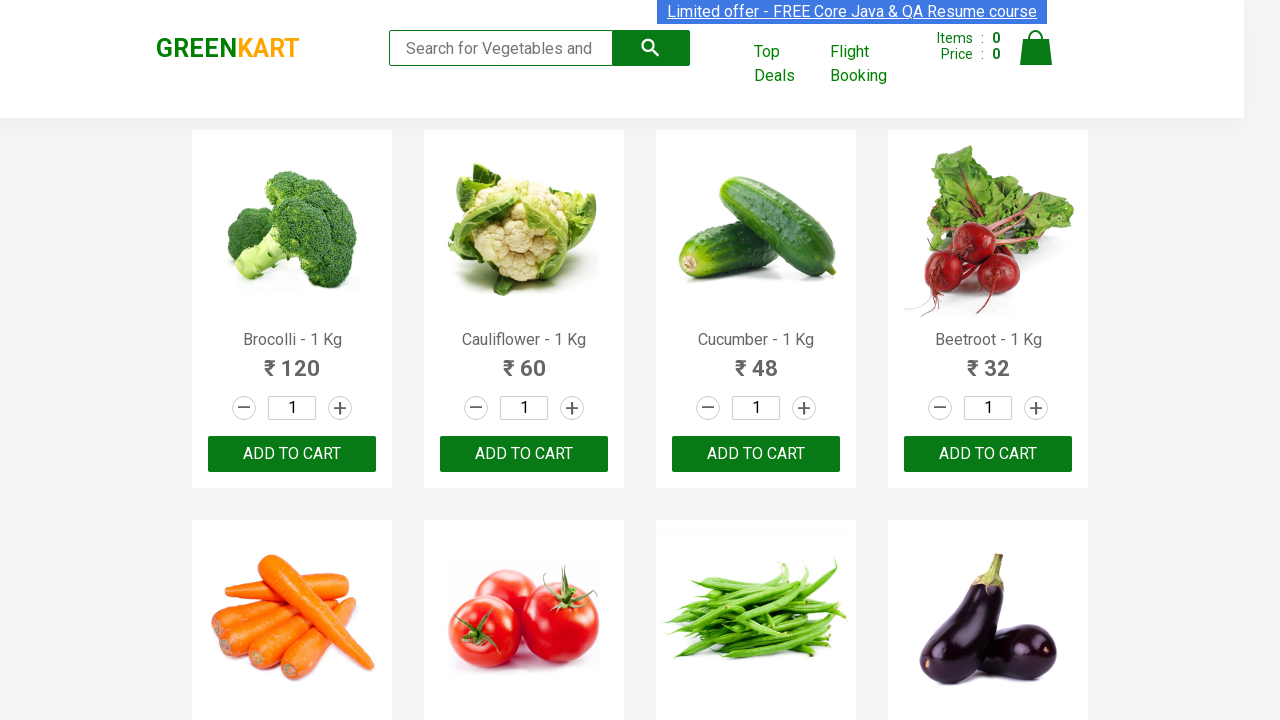

Retrieved product text: Beetroot - 1 Kg
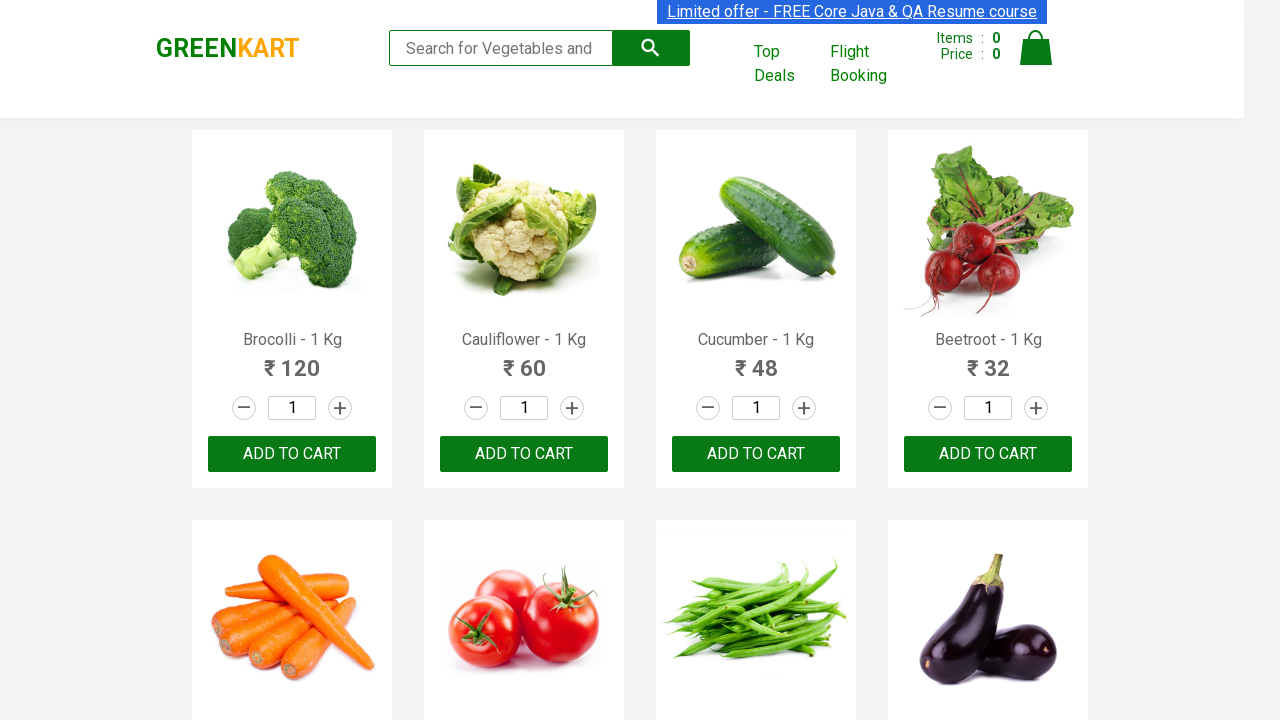

Clicked 'ADD TO CART' for Beetroot - 1 Kg
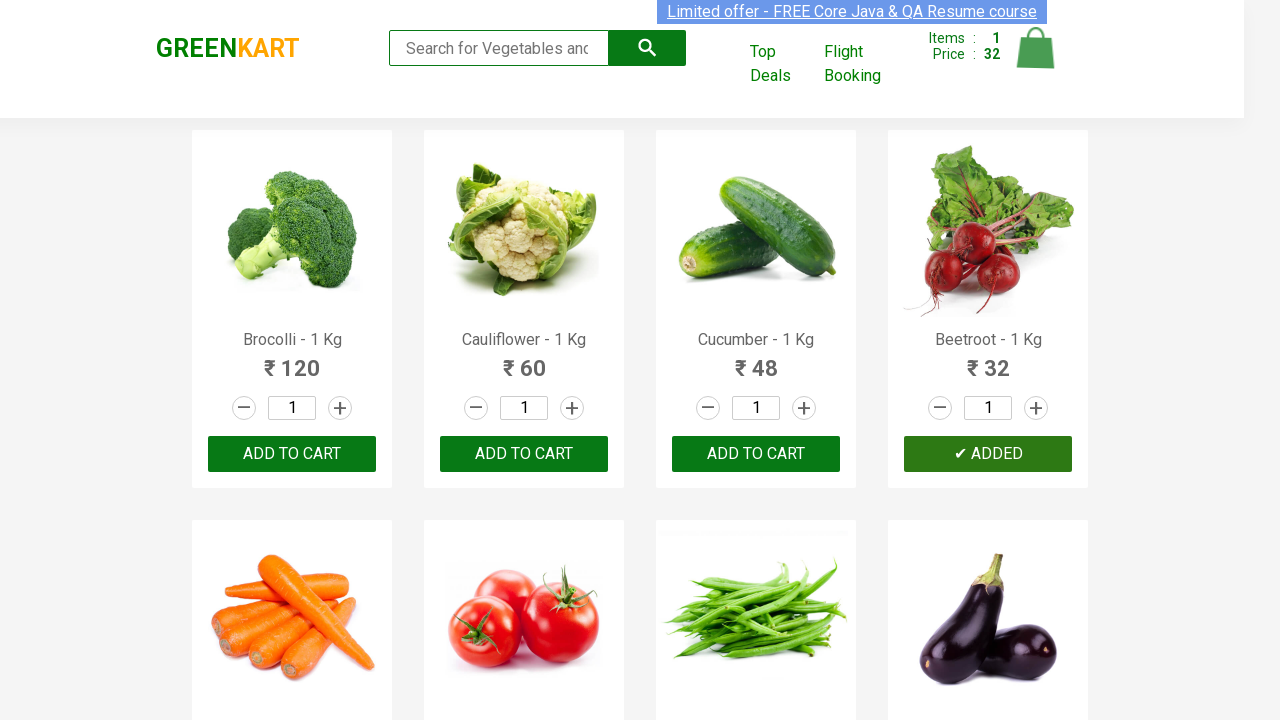

Retrieved product text: Carrot - 1 Kg
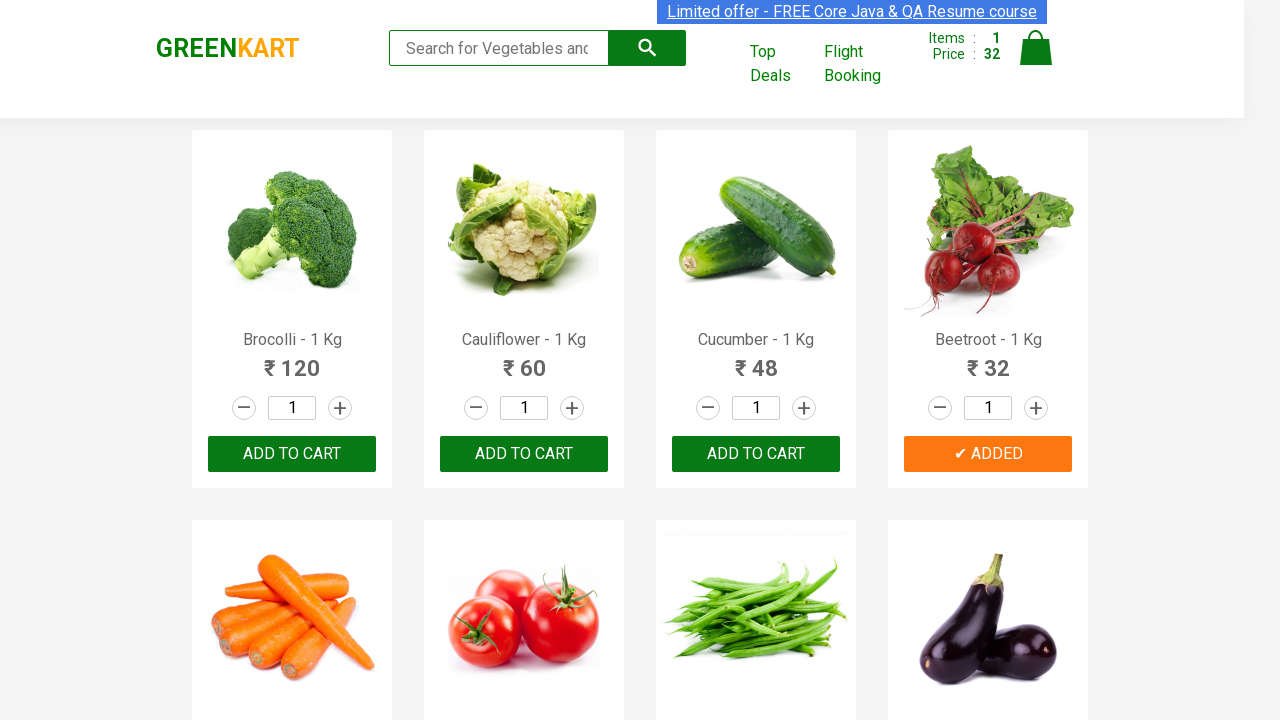

Retrieved product text: Tomato - 1 Kg
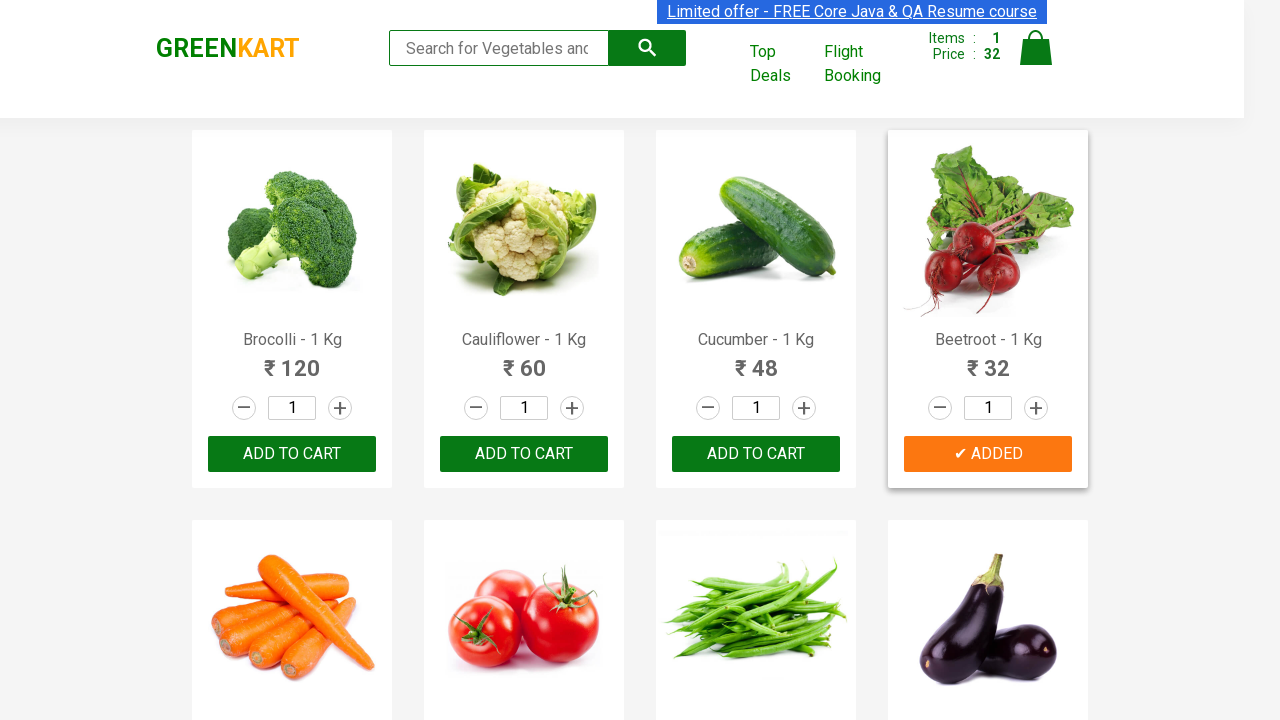

Retrieved product text: Beans - 1 Kg
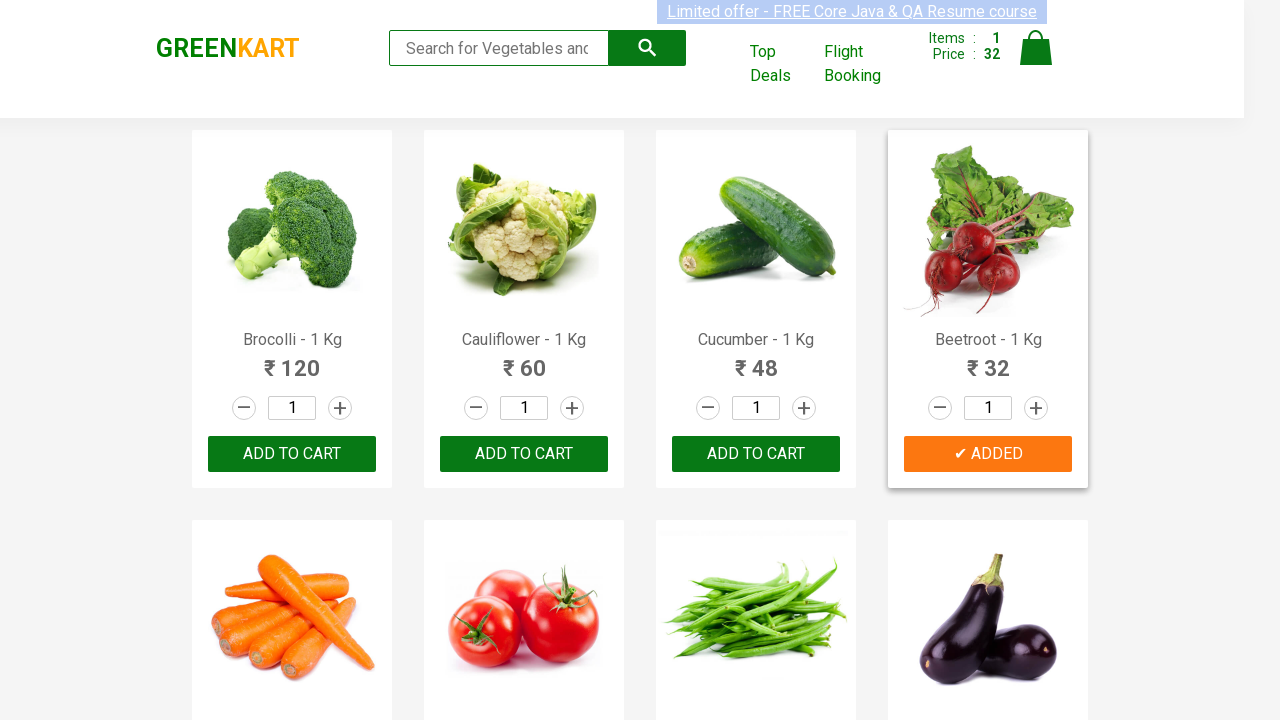

Retrieved product text: Brinjal - 1 Kg
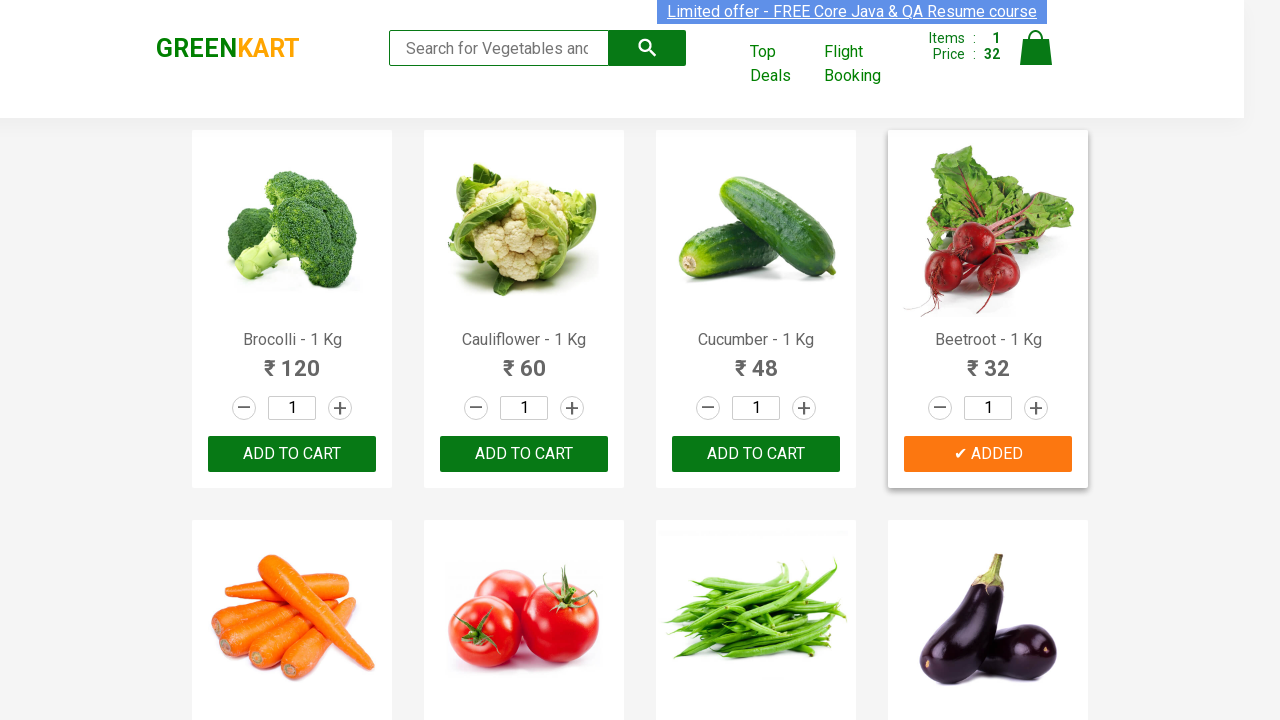

Retrieved product text: Capsicum
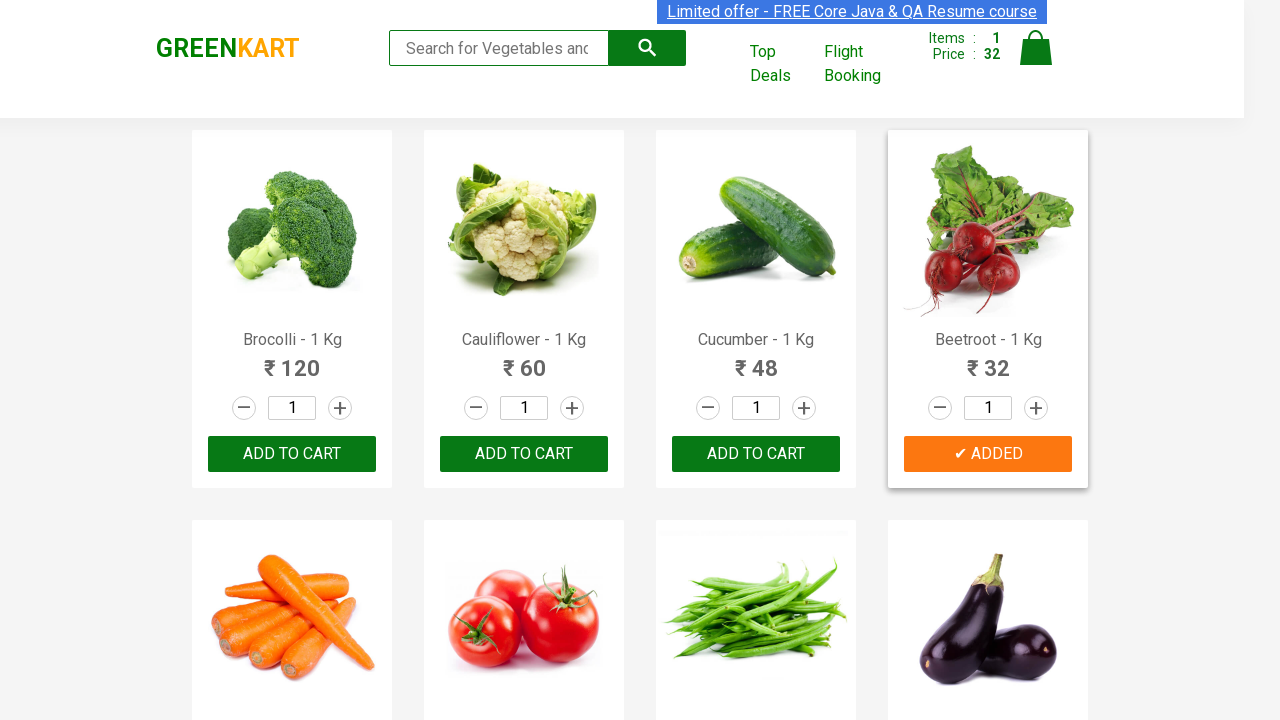

Retrieved product text: Mushroom - 1 Kg
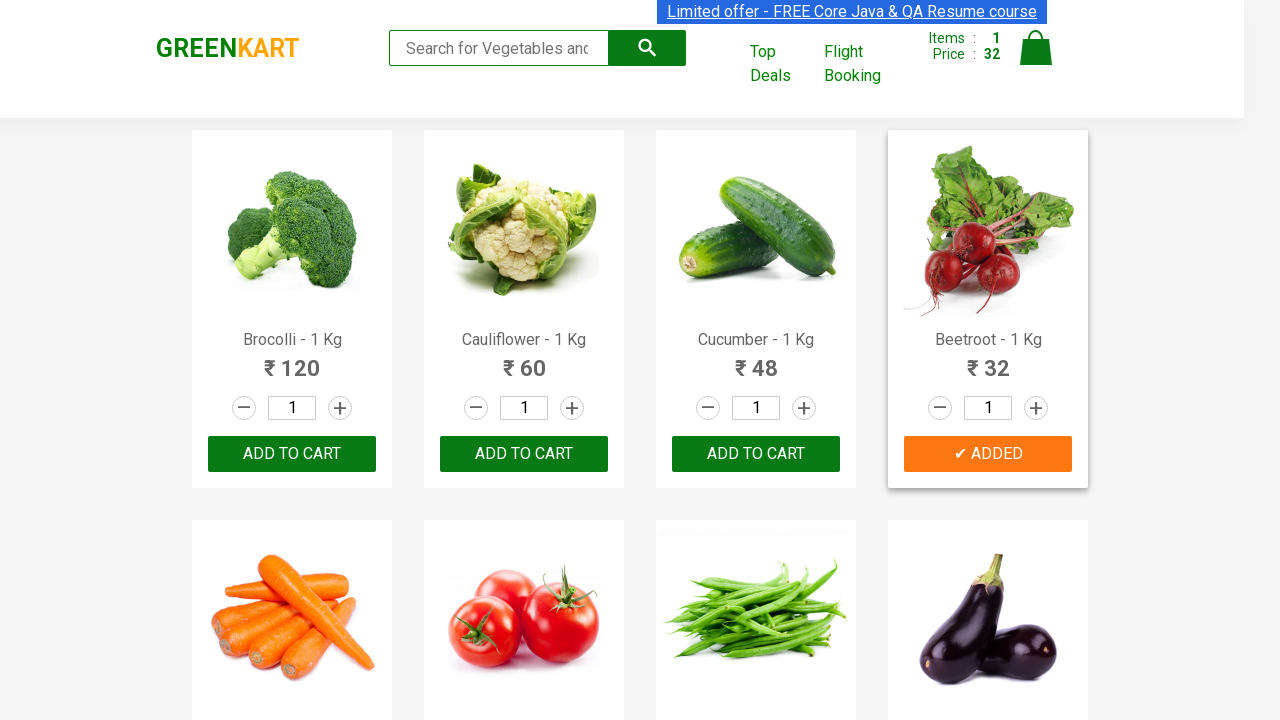

Retrieved product text: Potato - 1 Kg
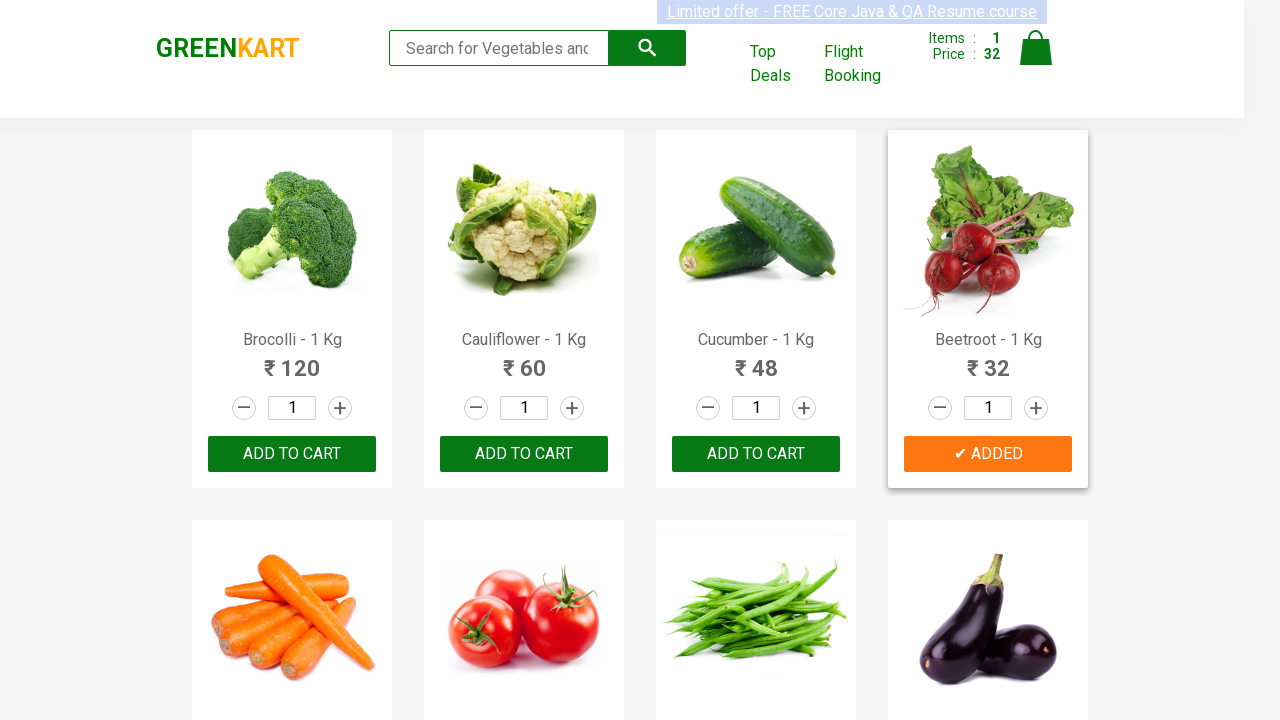

Retrieved product text: Pumpkin - 1 Kg
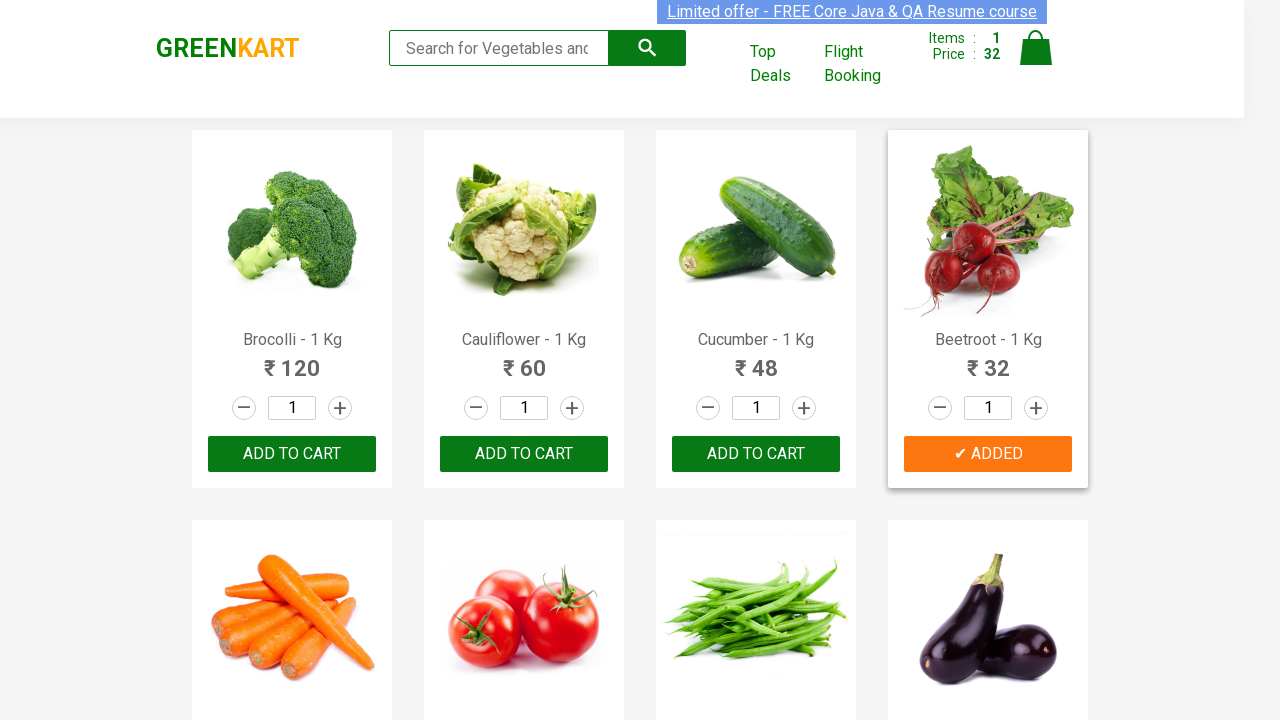

Retrieved product text: Corn - 1 Kg
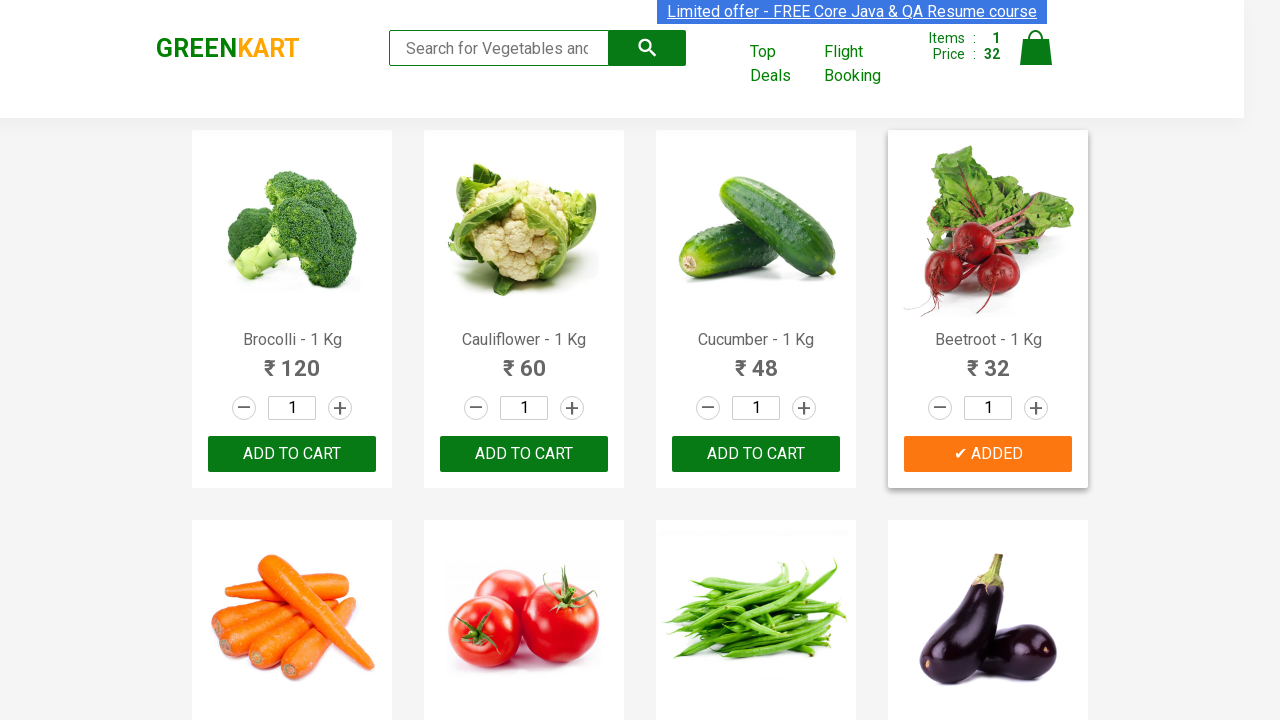

Retrieved product text: Onion - 1 Kg
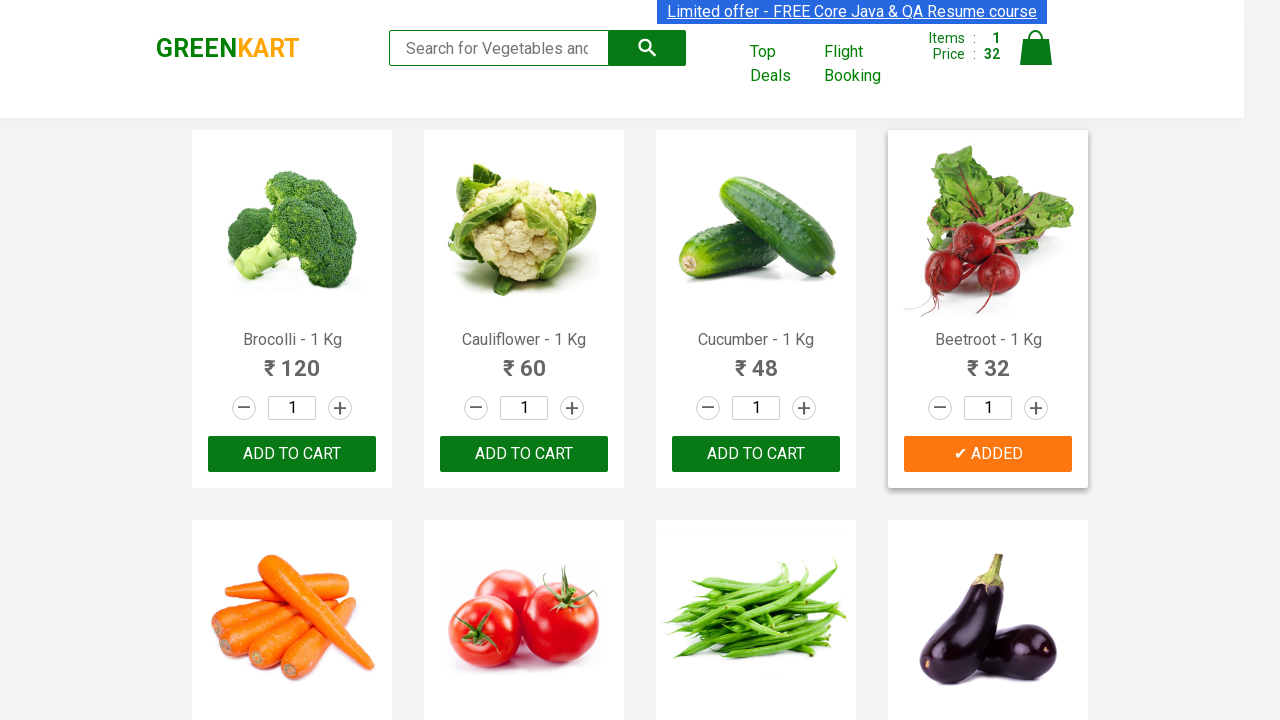

Retrieved product text: Apple - 1 Kg
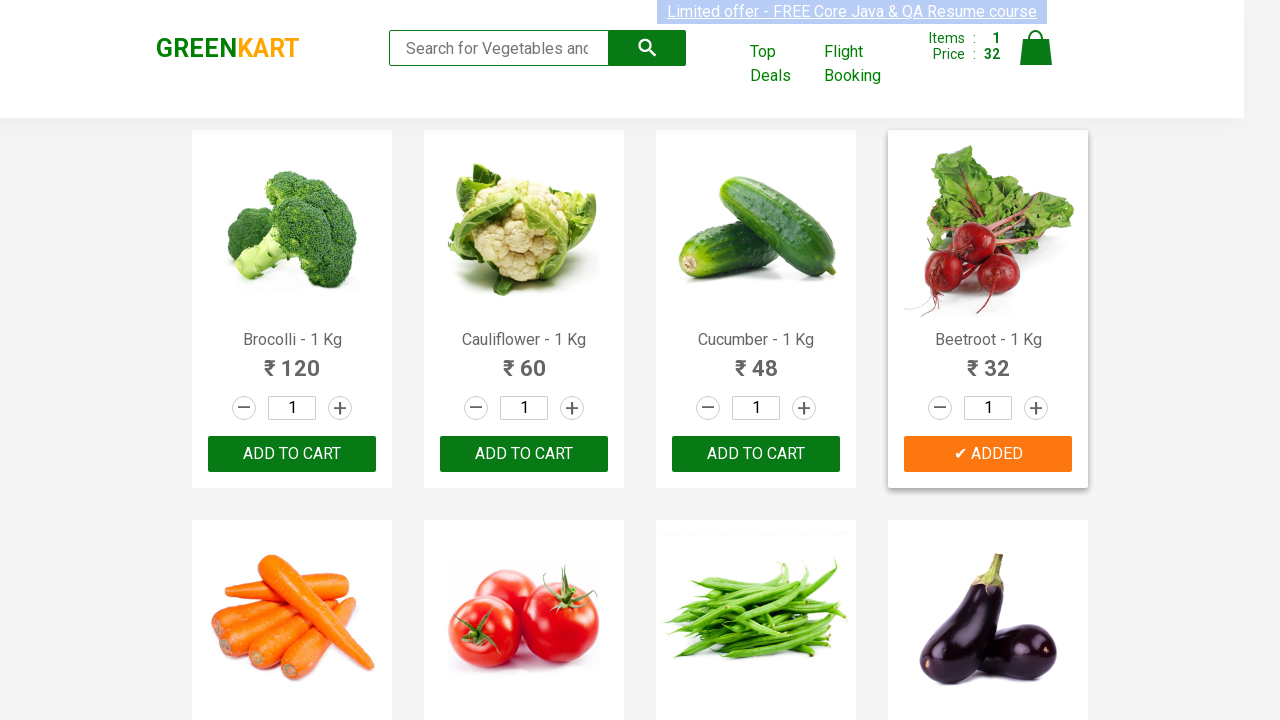

Retrieved product text: Banana - 1 Kg
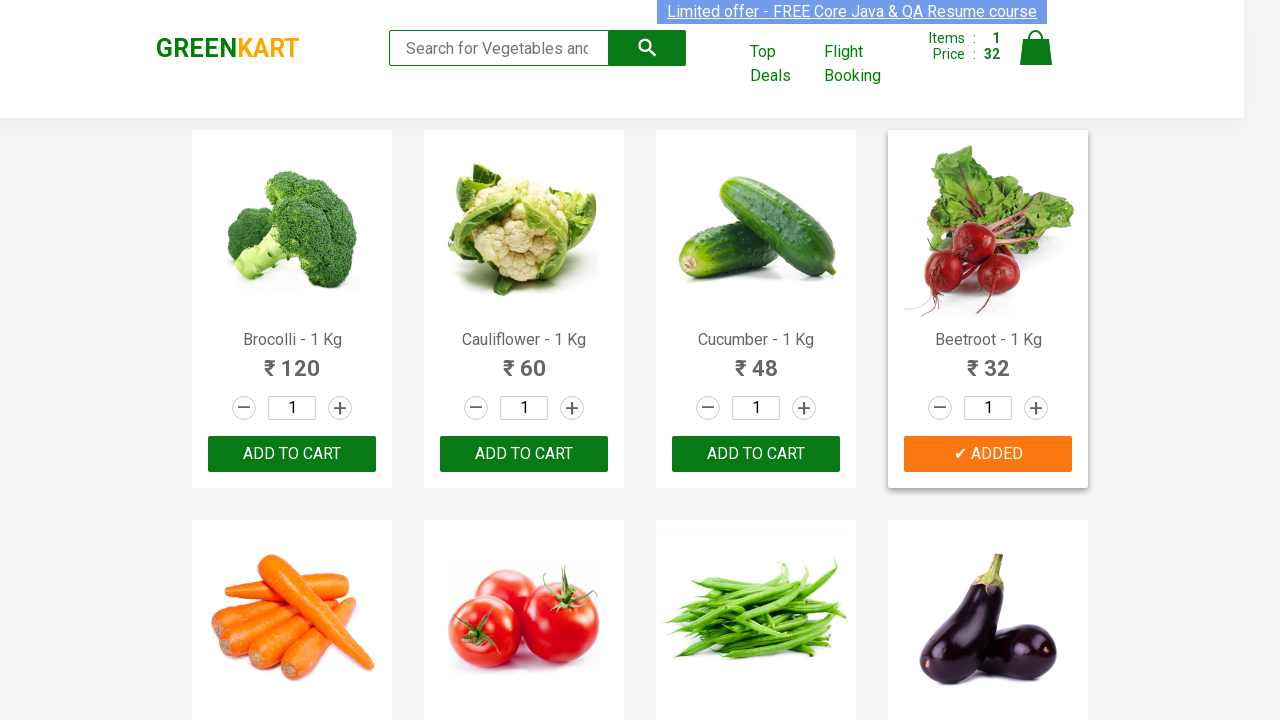

Retrieved product text: Grapes - 1 Kg
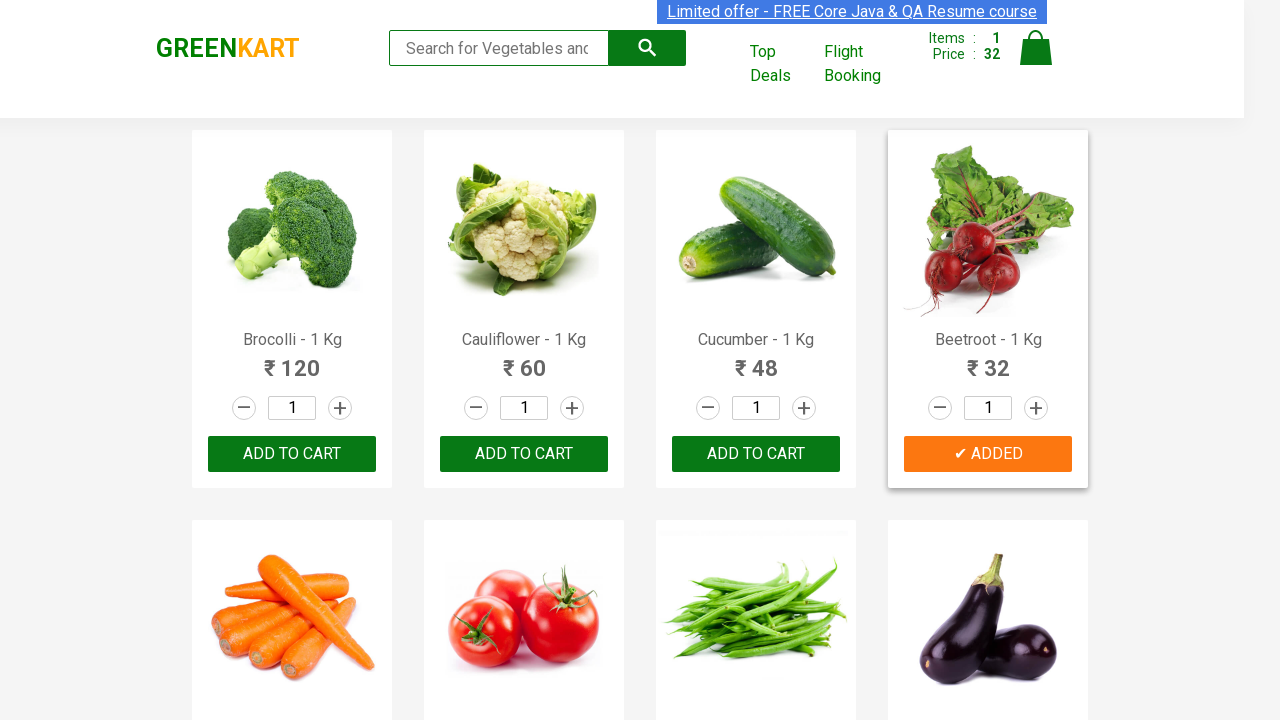

Retrieved product text: Mango - 1 Kg
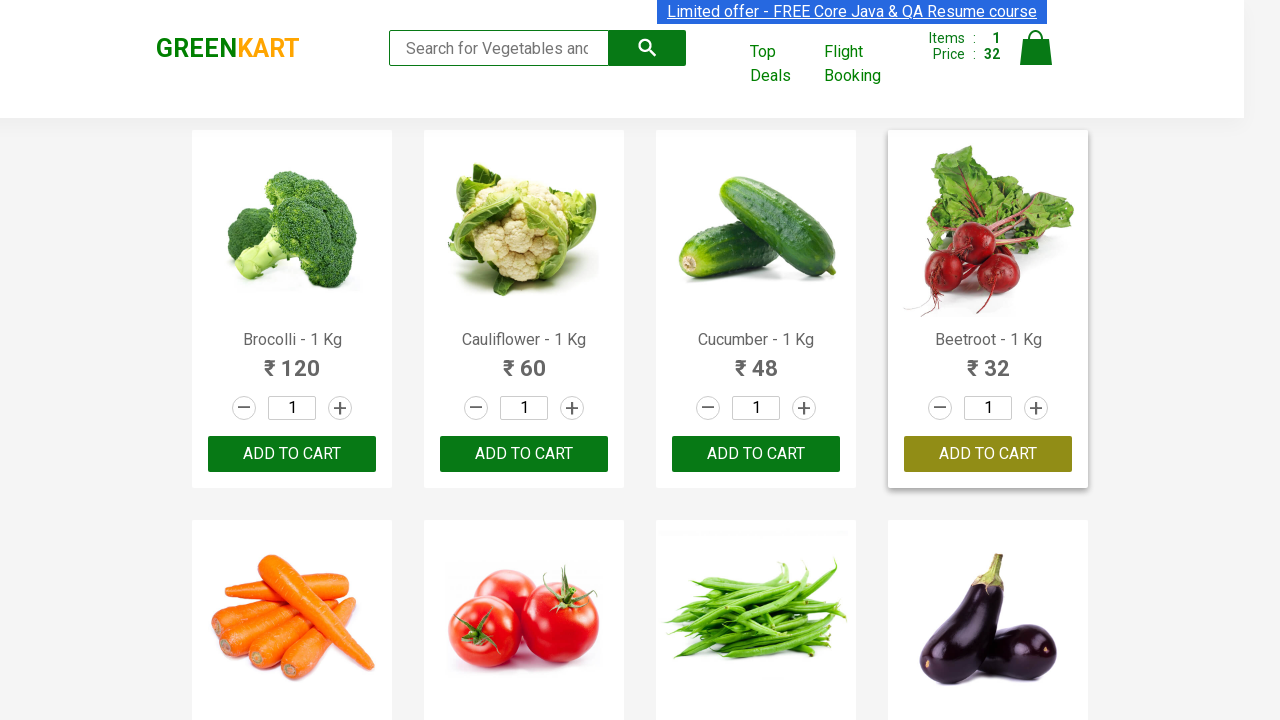

Retrieved product text: Musk Melon - 1 Kg
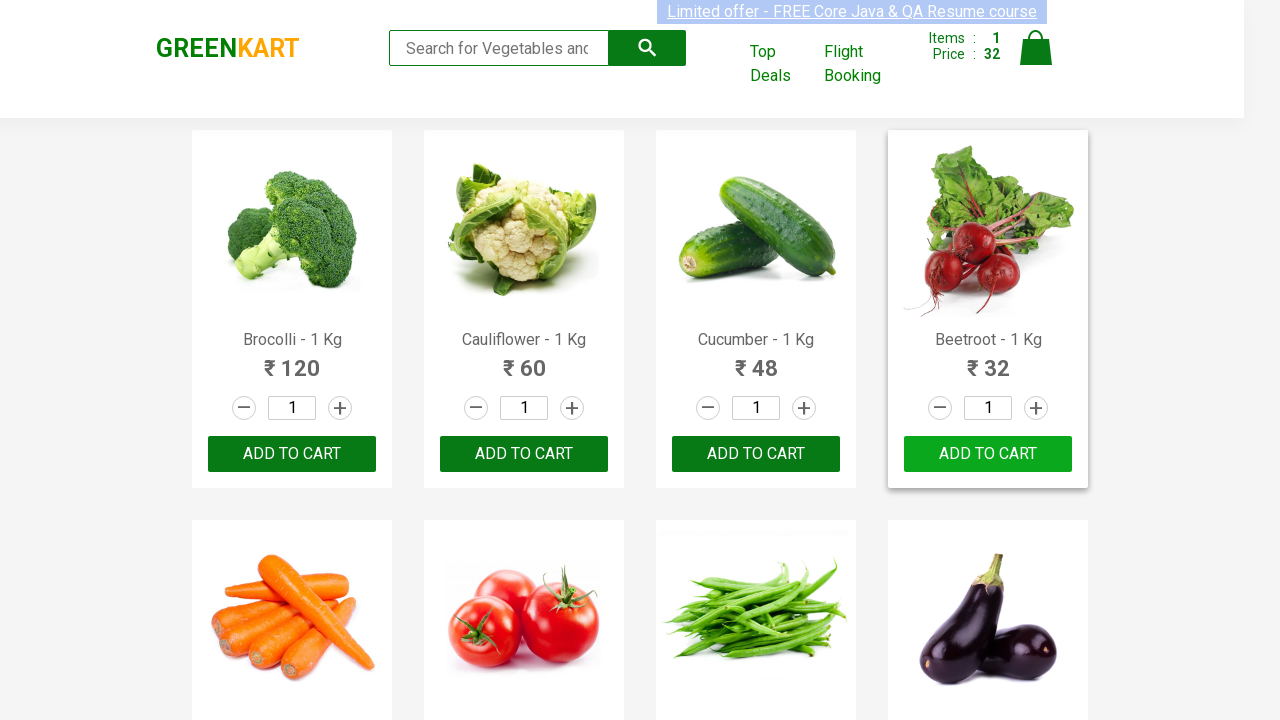

Retrieved product text: Orange - 1 Kg
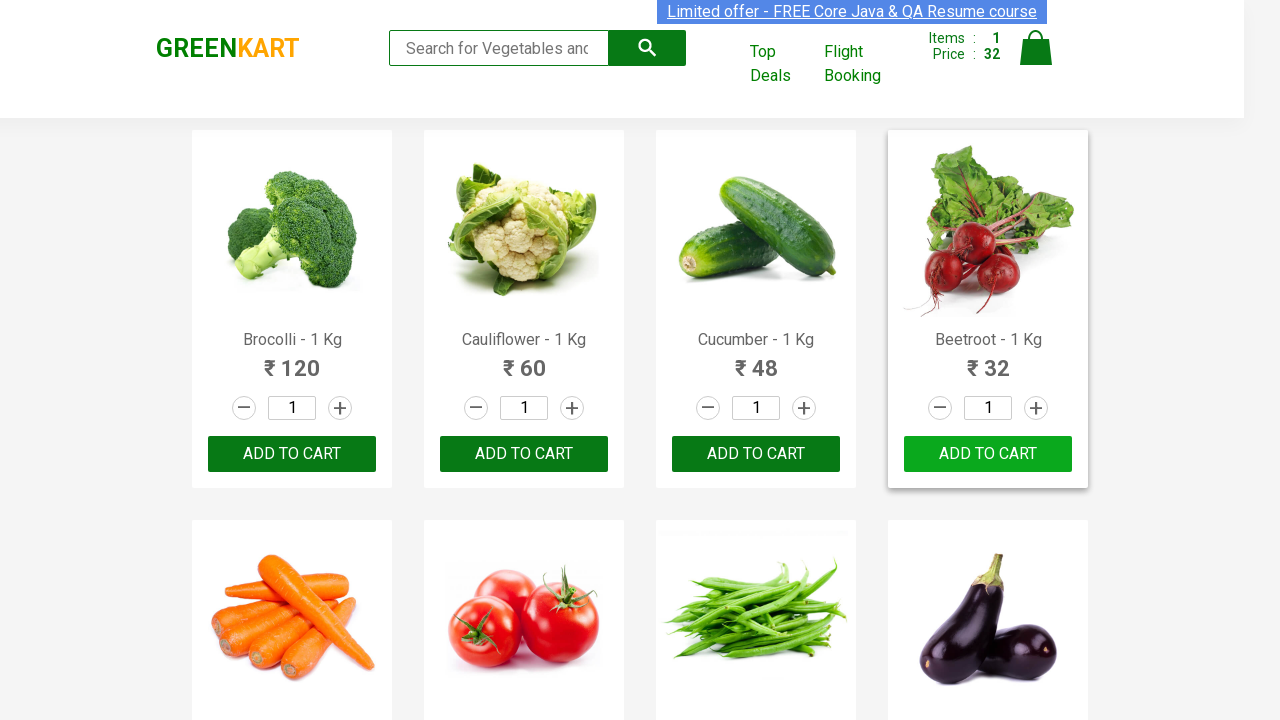

Retrieved product text: Pears - 1 Kg
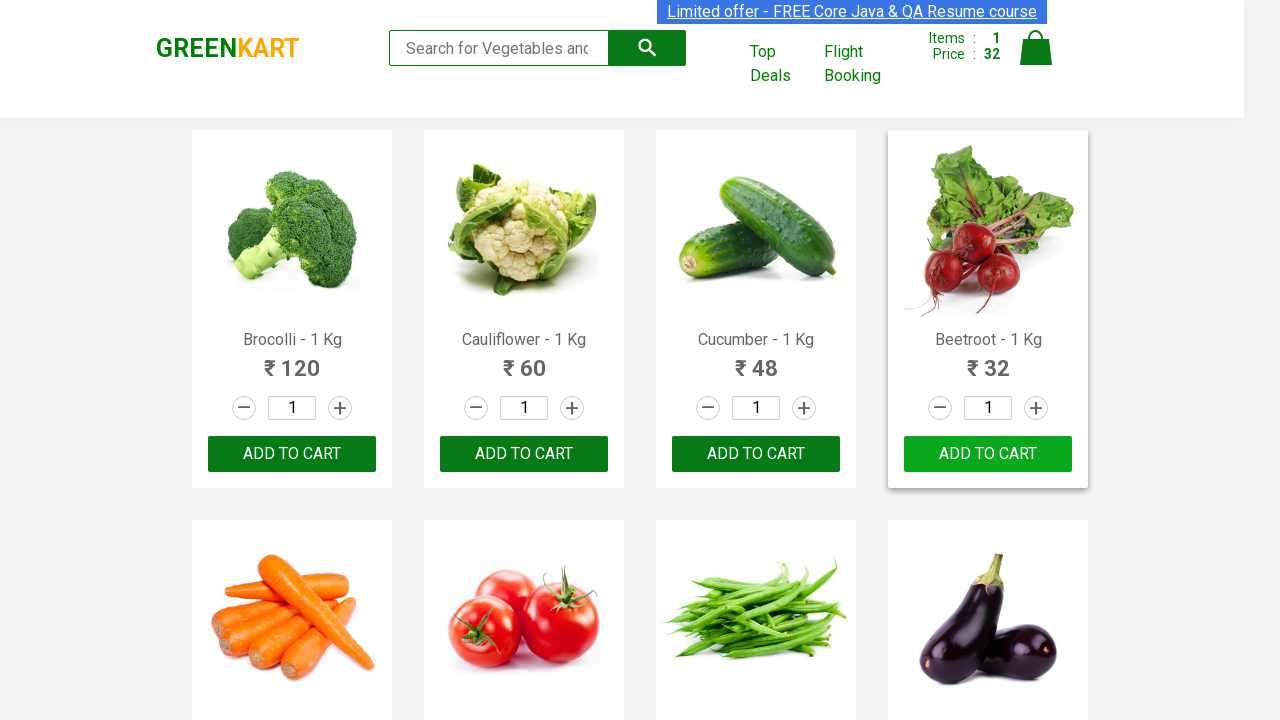

Retrieved product text: Pomegranate - 1 Kg
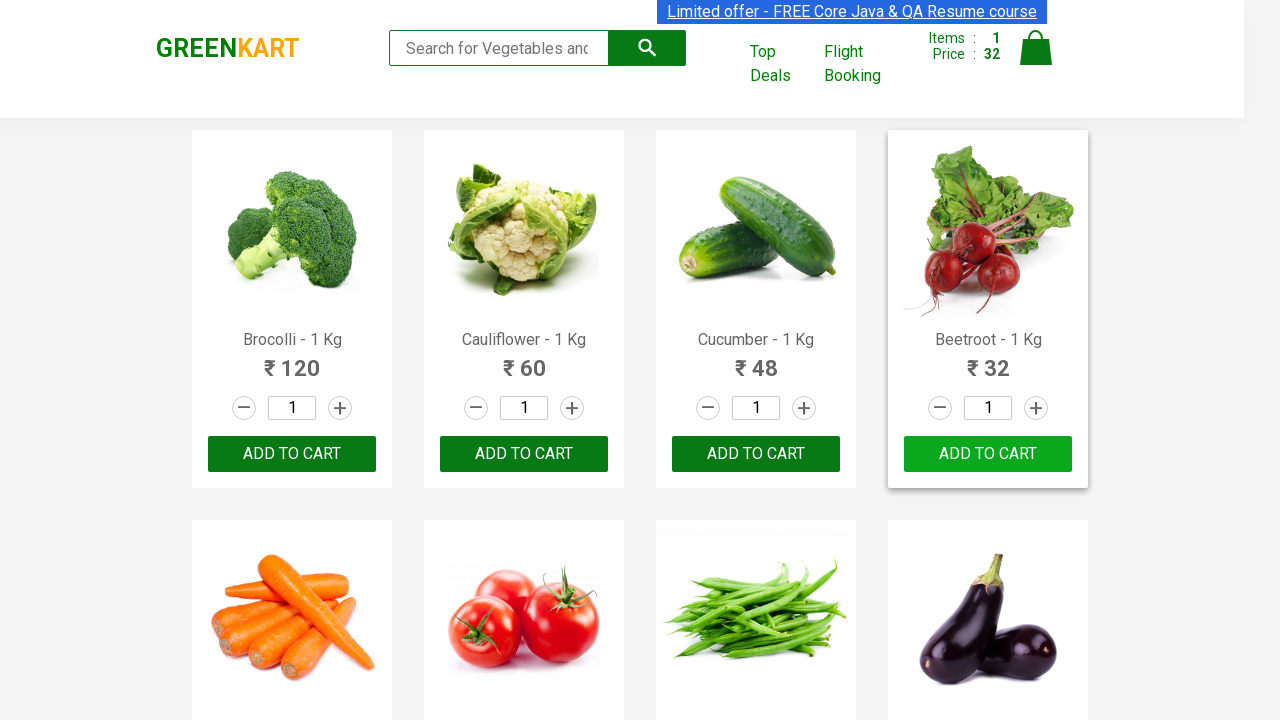

Retrieved product text: Raspberry - 1/4 Kg
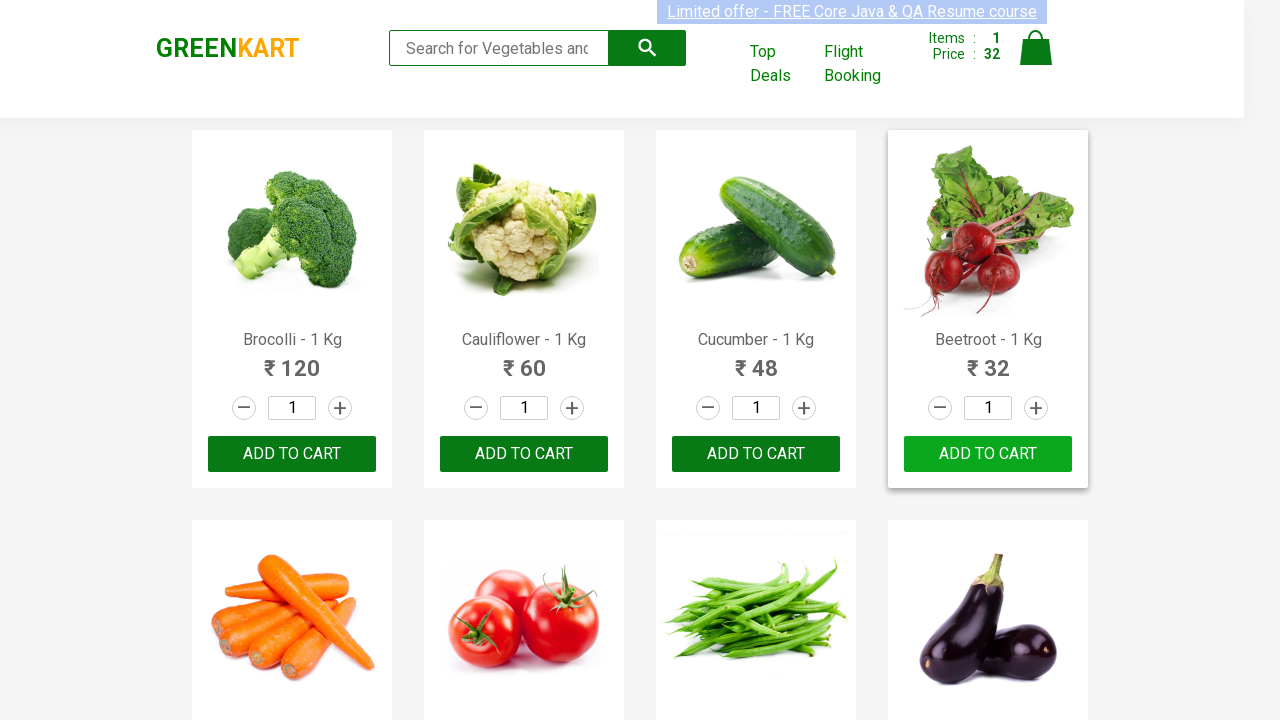

Retrieved product text: Strawberry - 1/4 Kg
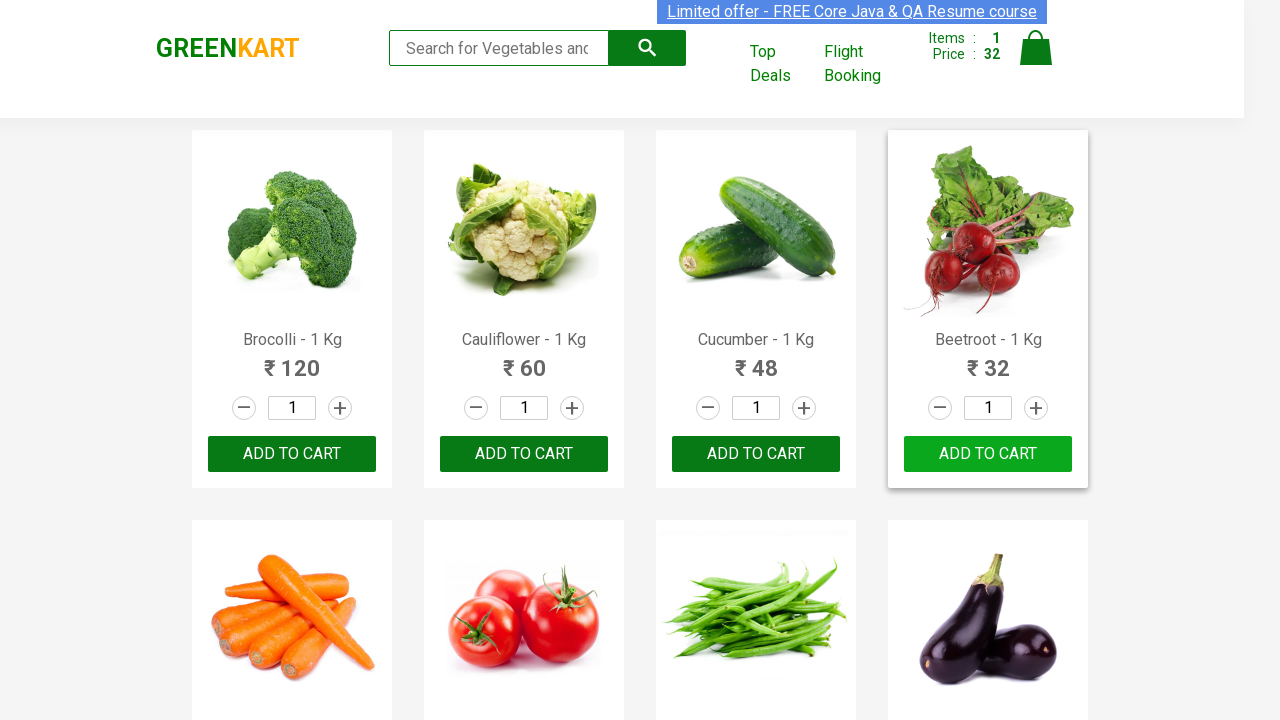

Retrieved product text: Water Melon - 1 Kg
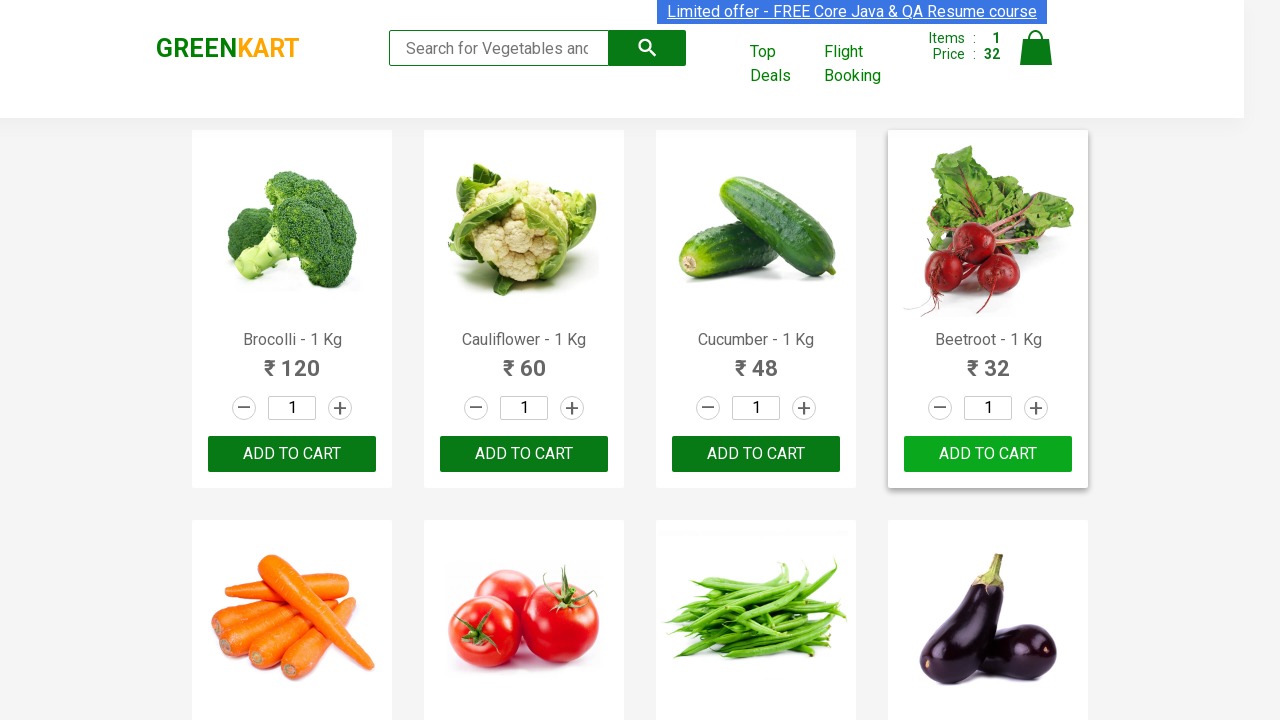

Retrieved product text: Almonds - 1/4 Kg
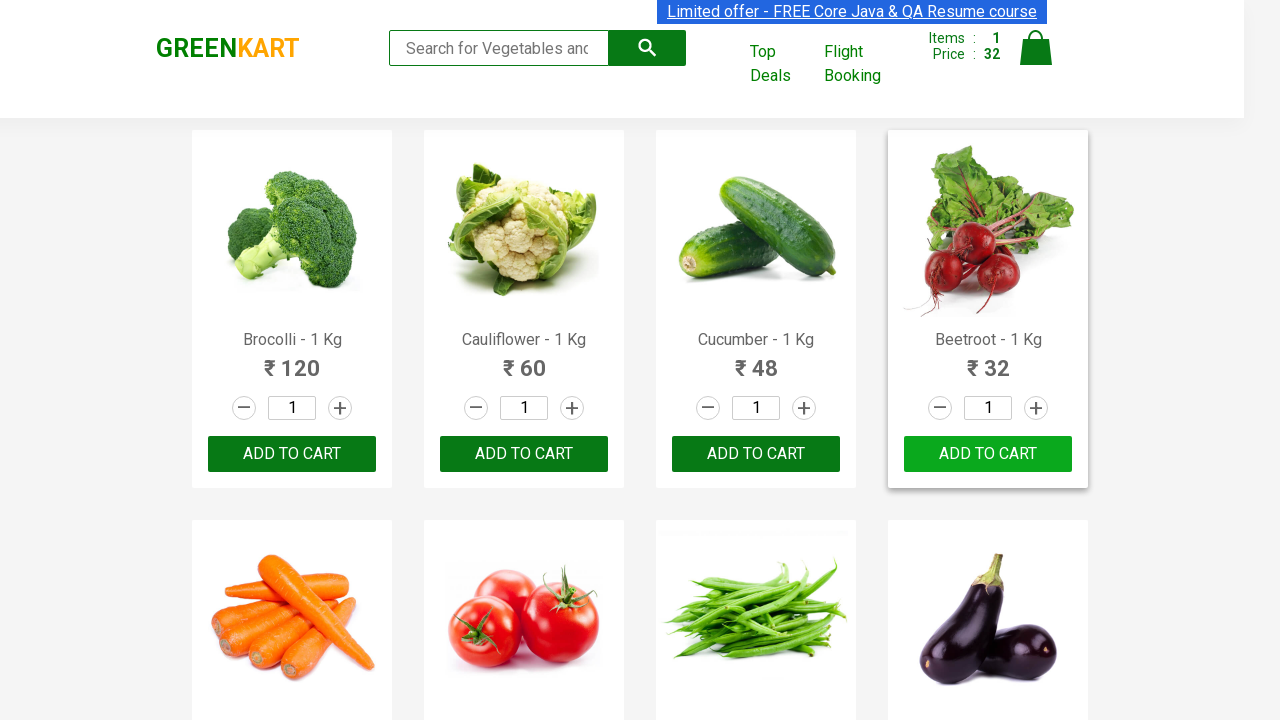

Retrieved product text: Pista - 1/4 Kg
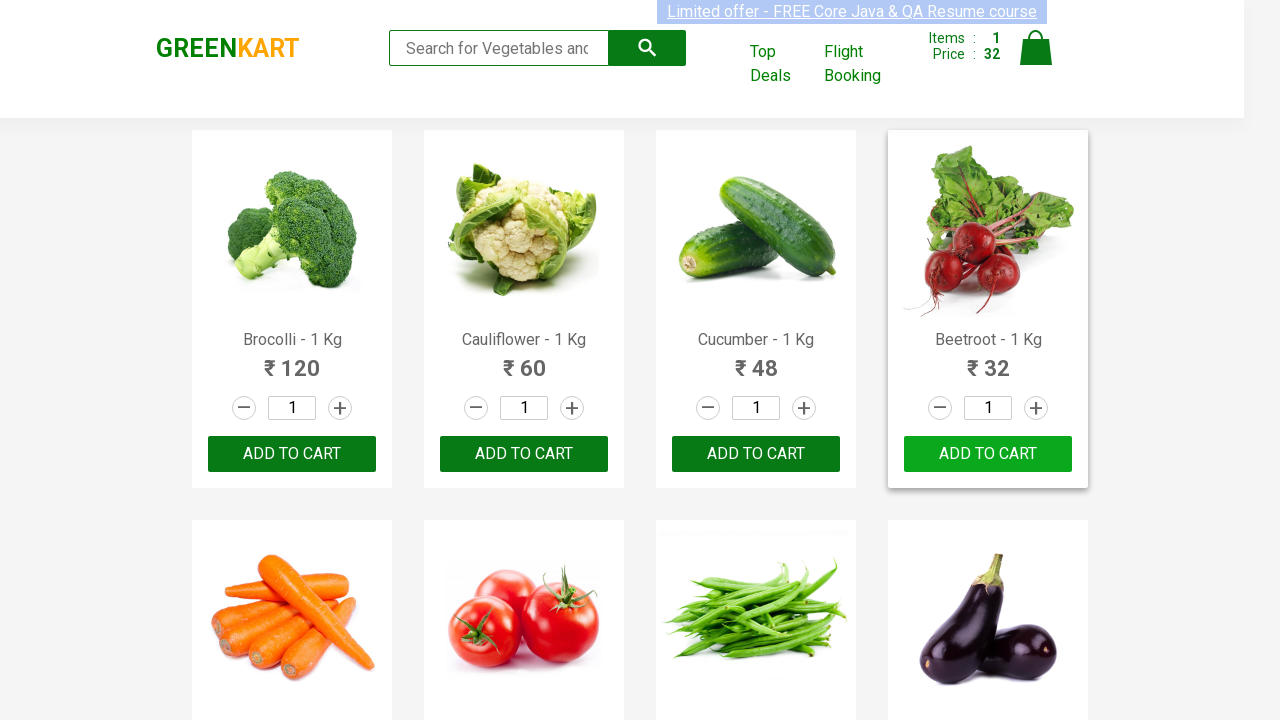

Retrieved product text: Nuts Mixture - 1 Kg
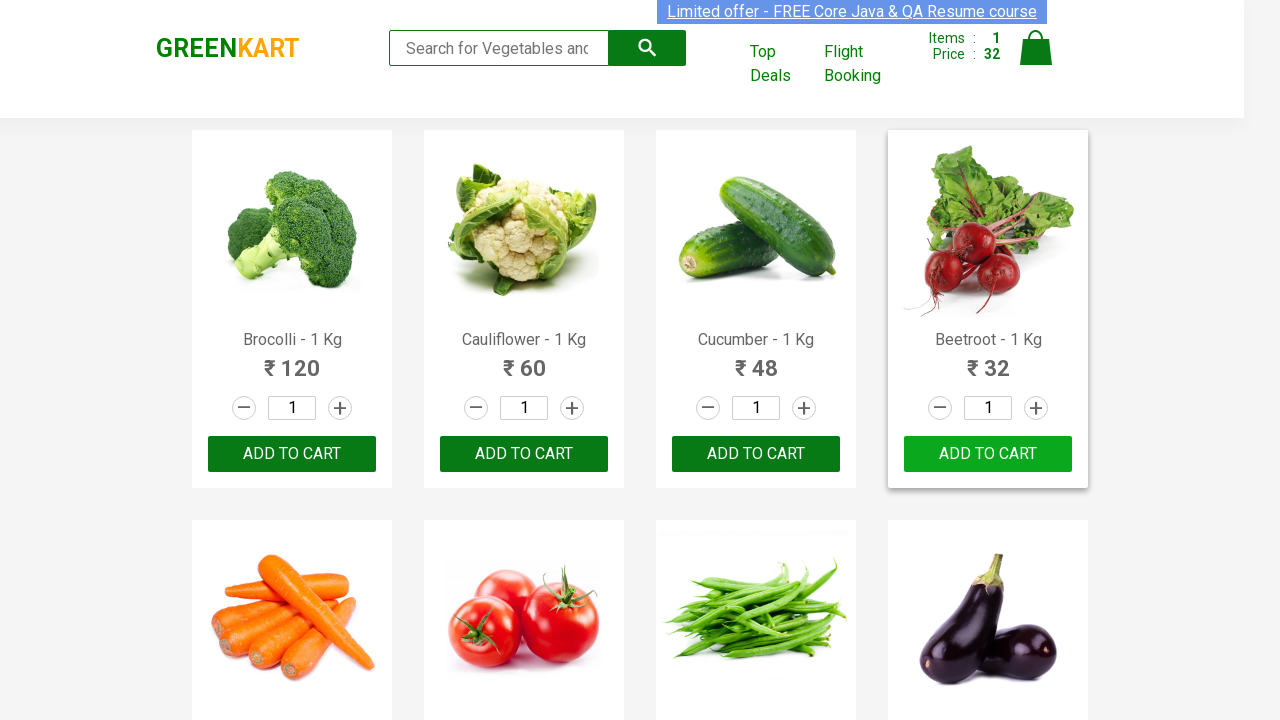

Retrieved product text: Cashews - 1 Kg
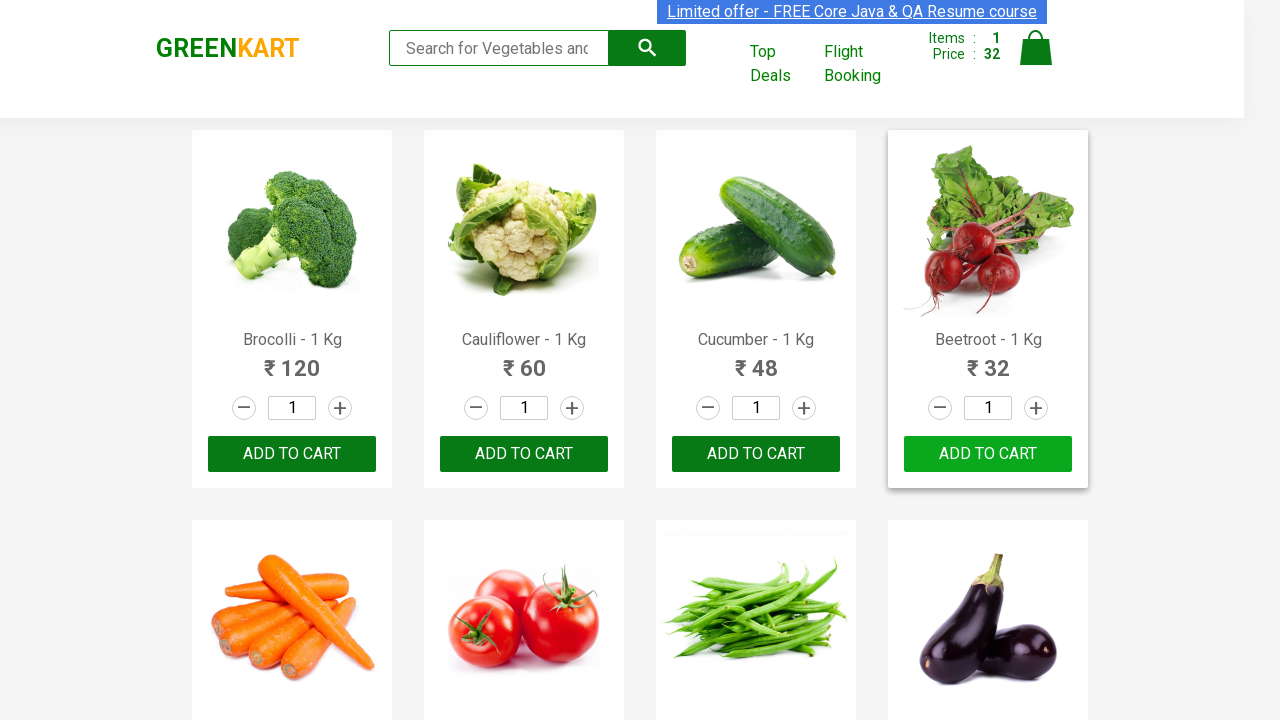

Retrieved product text: Walnuts - 1/4 Kg
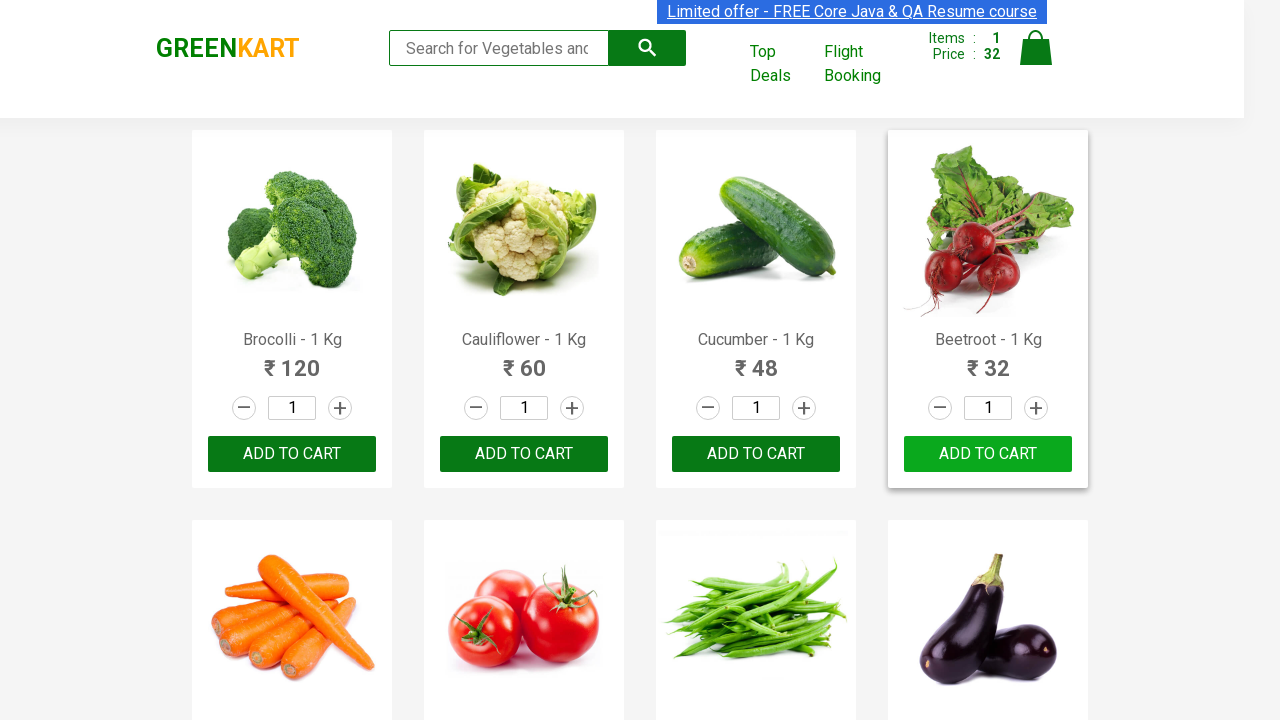

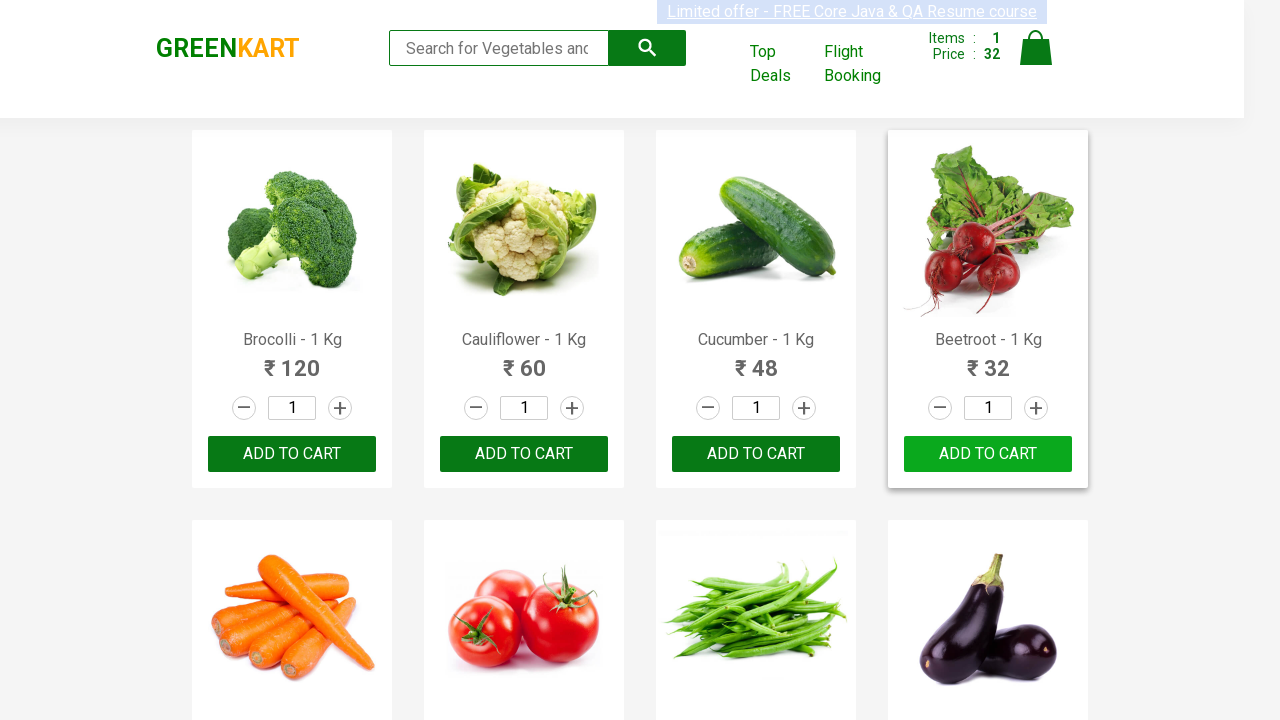